Tests drag and drop functionality using the dragAndDrop method to move an element from source to target

Starting URL: https://jqueryui.com/droppable/

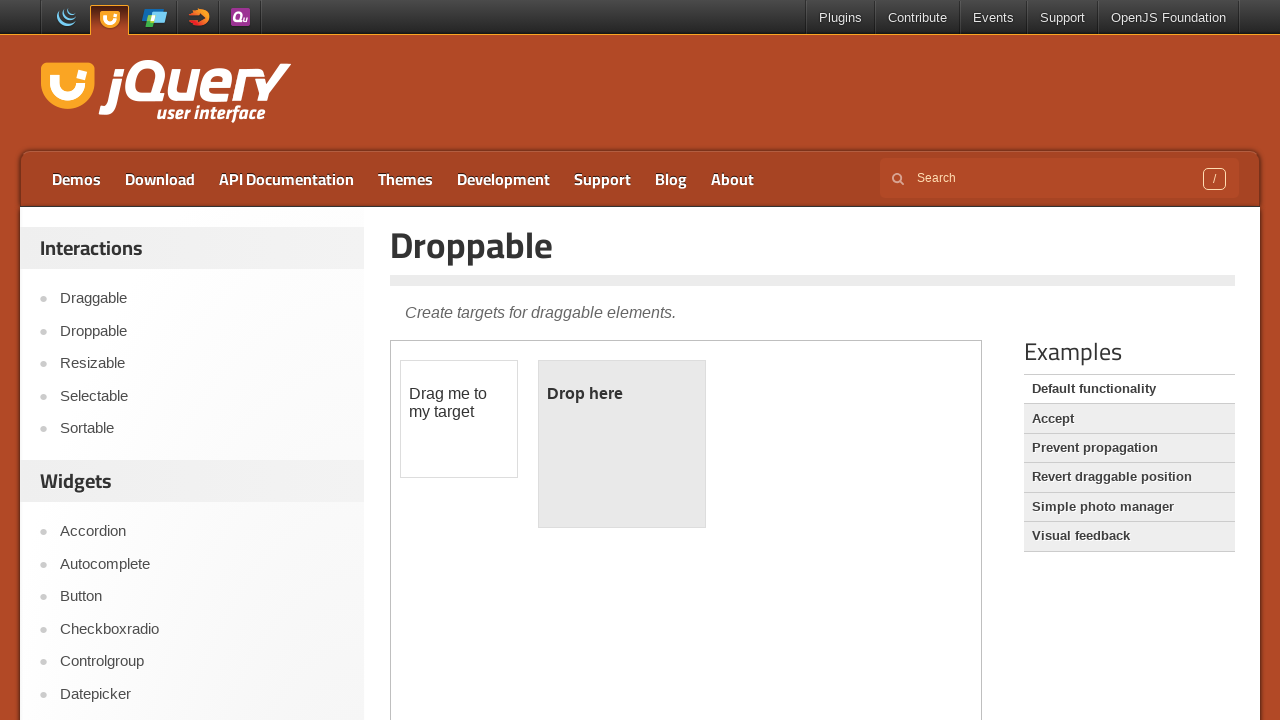

Dragged draggable element to droppable target within iframe at (622, 444)
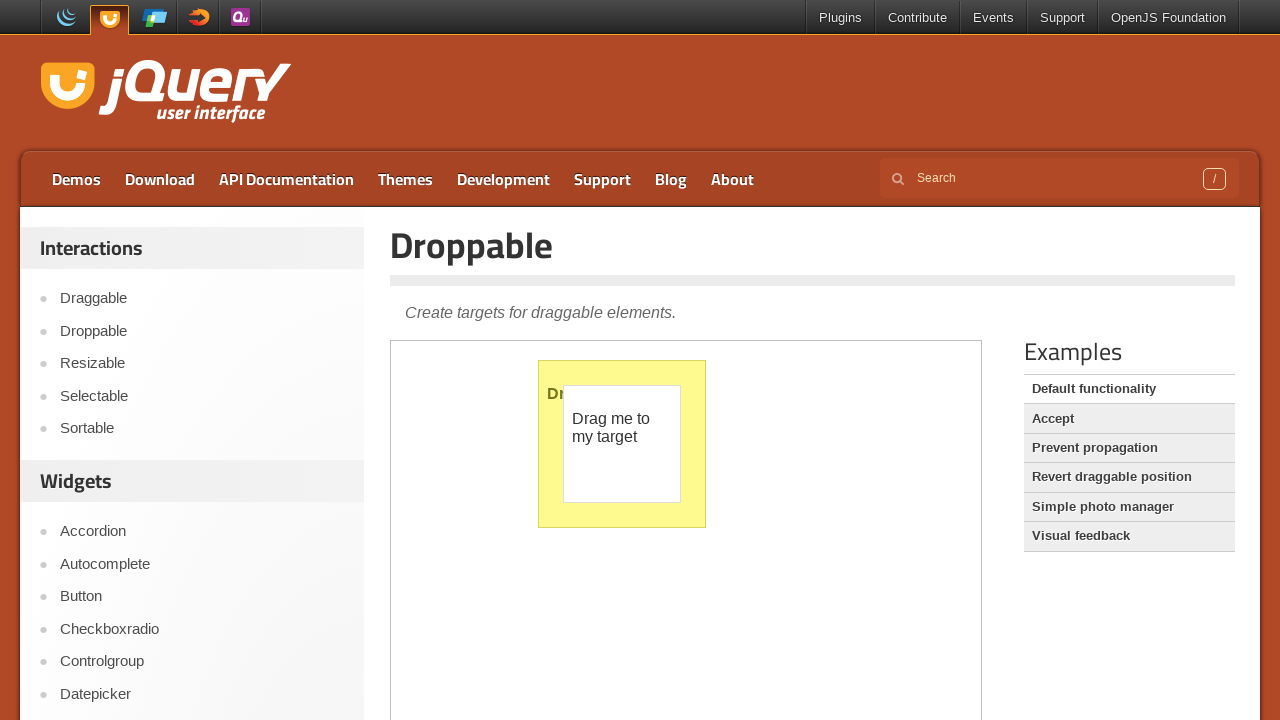

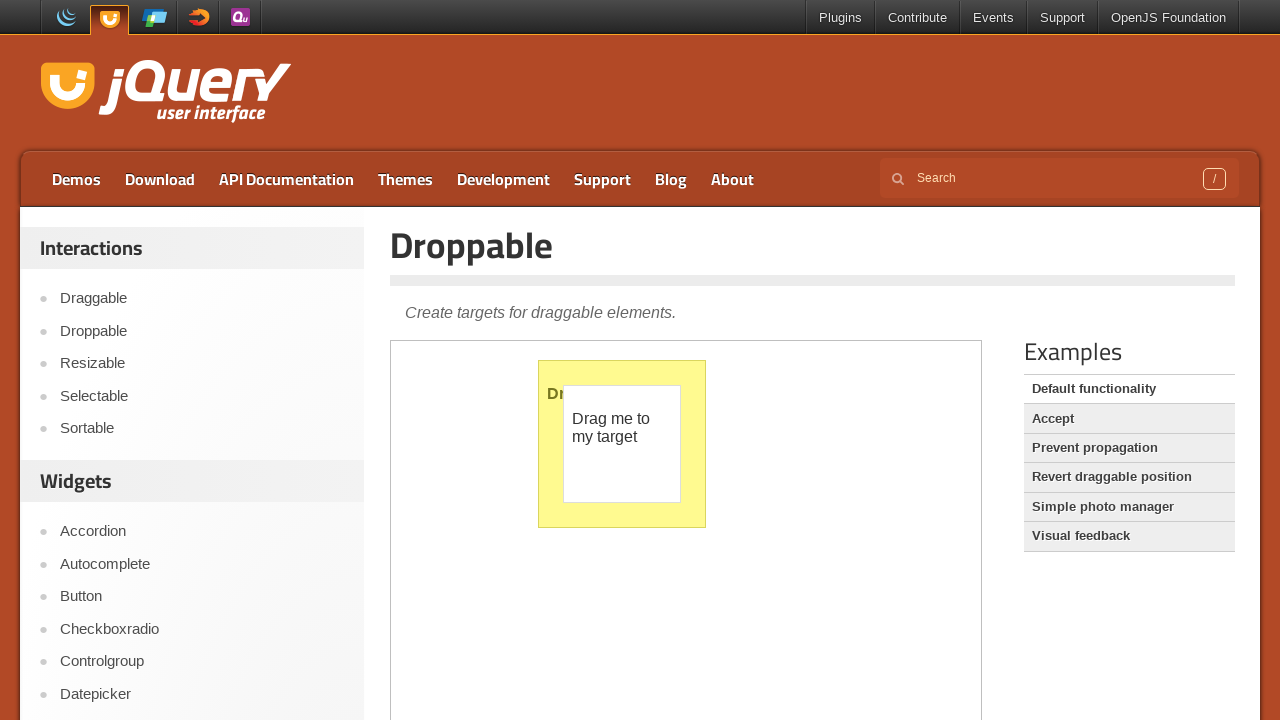